Tests alert handling on Selenium documentation page by triggering and accepting JavaScript alerts and confirmation dialogs

Starting URL: https://www.selenium.dev/documentation/webdriver/interactions/alerts/

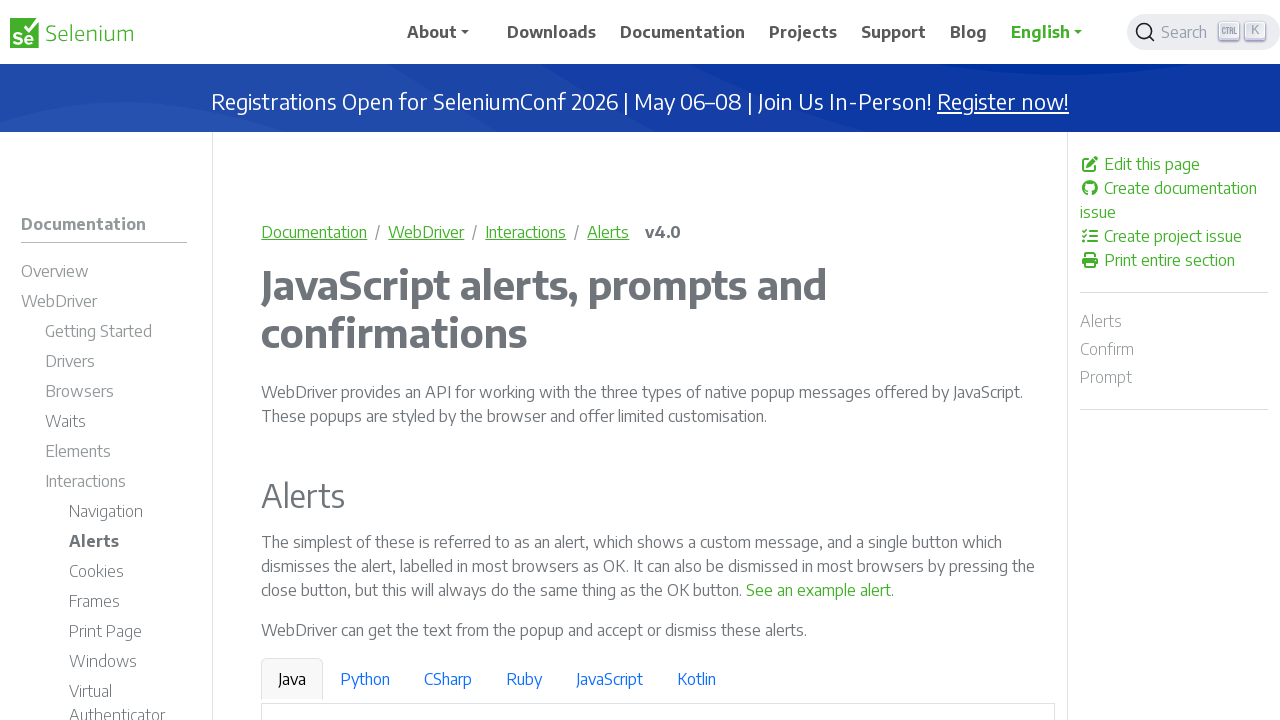

Clicked alert link to trigger JavaScript alert at (819, 590) on a[onclick='window.alert("Sample alert")']
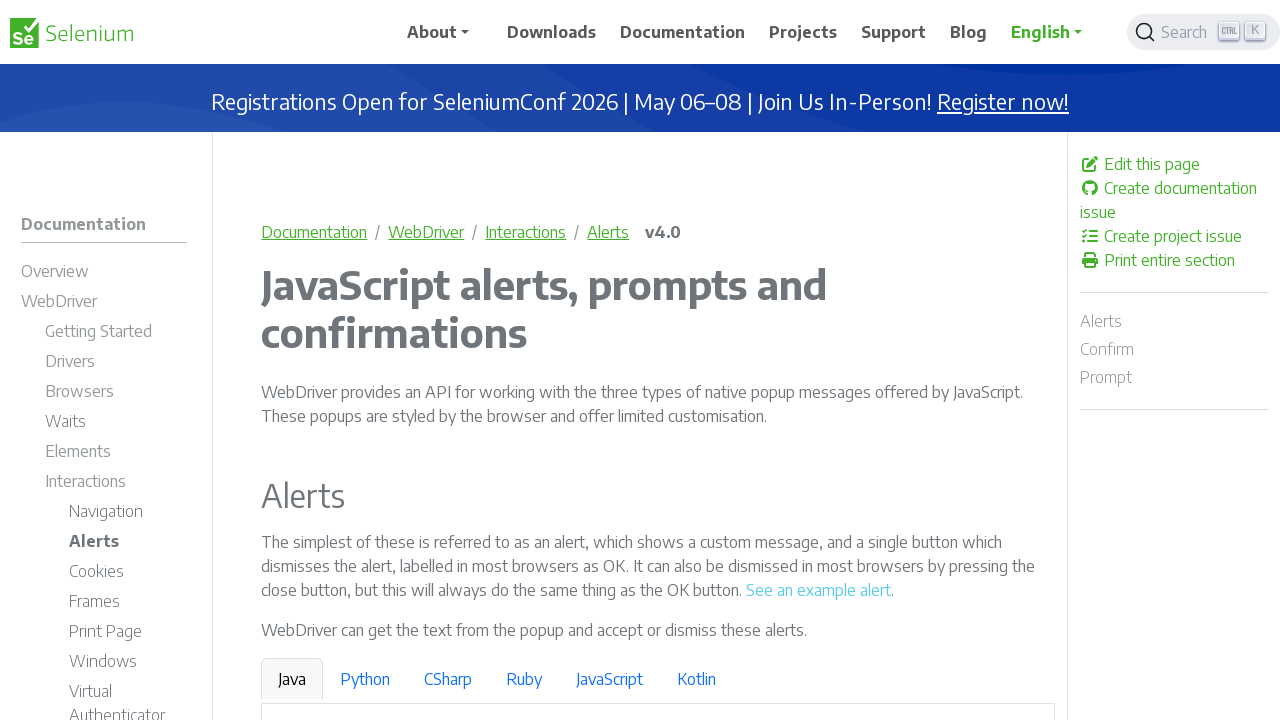

Set up dialog handler to accept alerts and confirmations
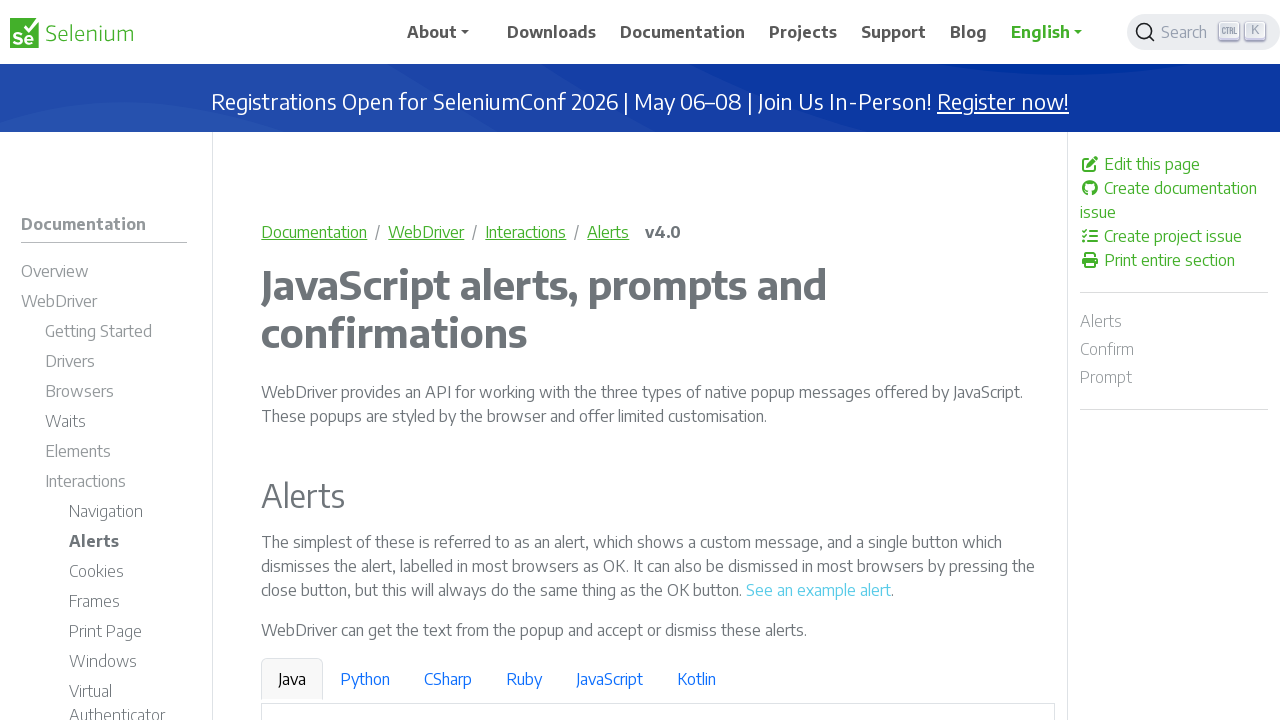

Clicked confirmation link to trigger confirmation dialog at (964, 361) on a[onclick='window.confirm("Are you sure?")']
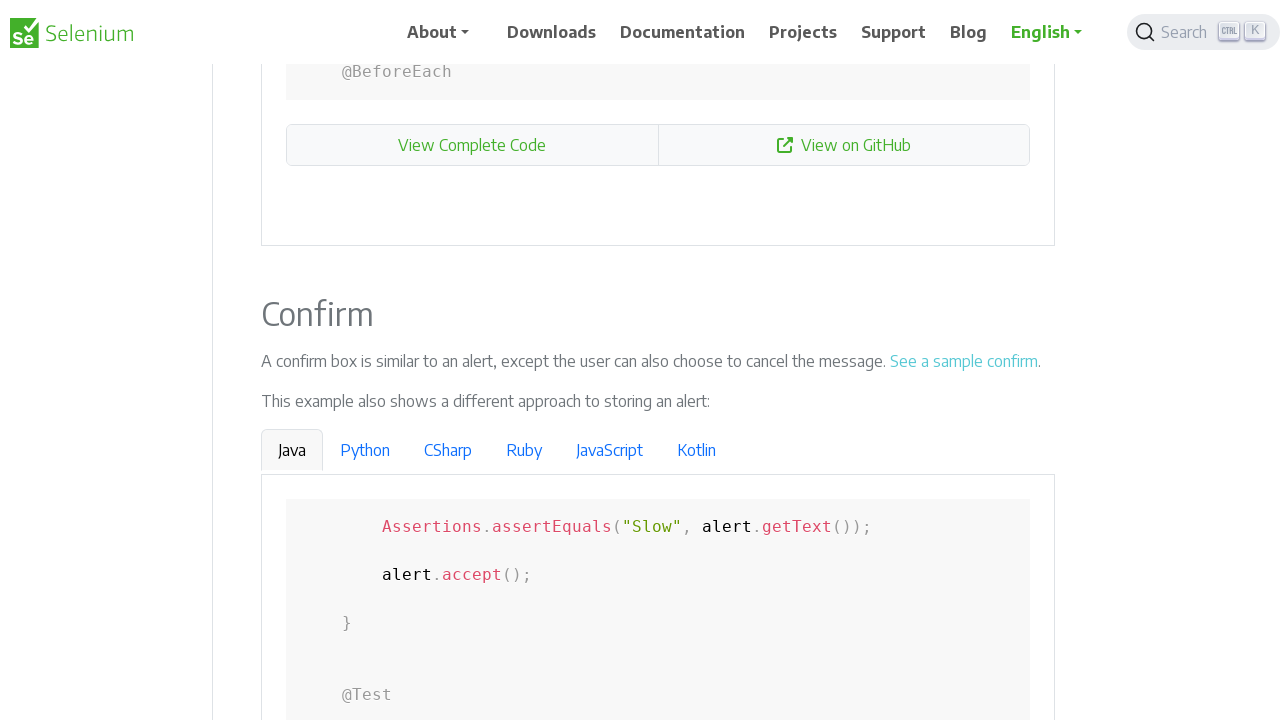

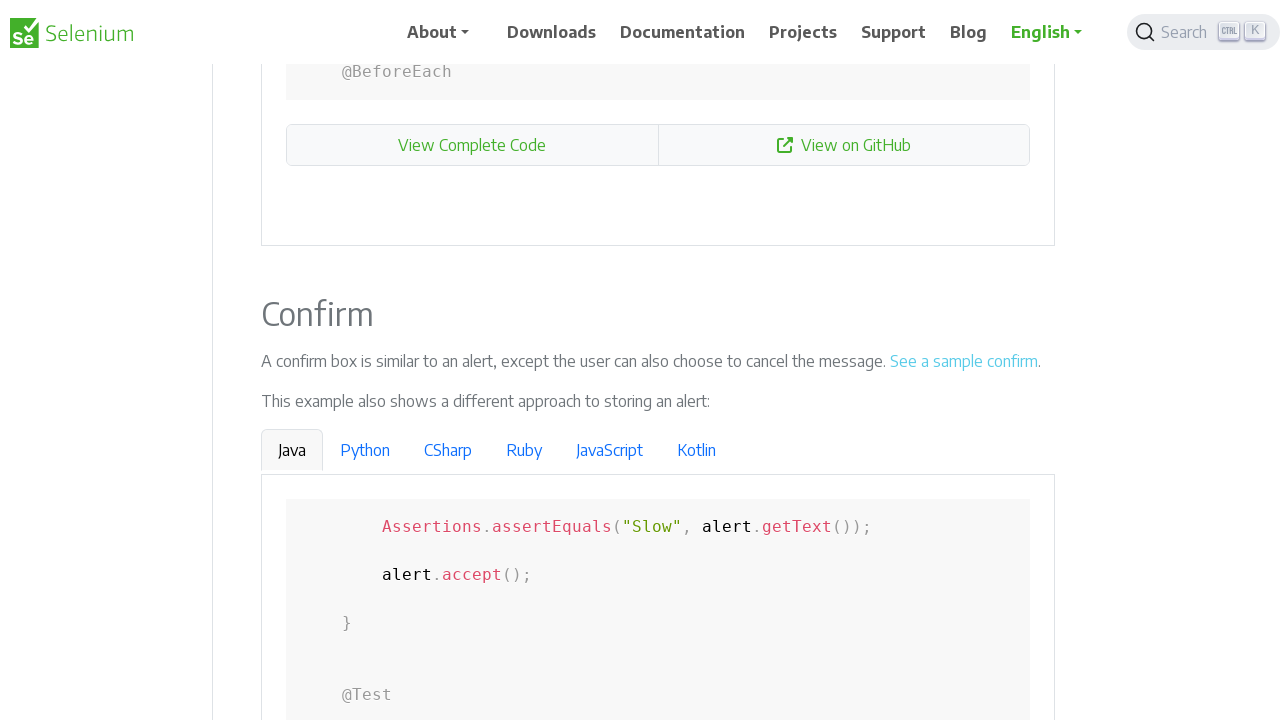